Tests adding a product to cart by finding a product containing "Cucumber" in its name and clicking the corresponding "ADD TO CART" button on an e-commerce practice site.

Starting URL: https://rahulshettyacademy.com/seleniumPractise/

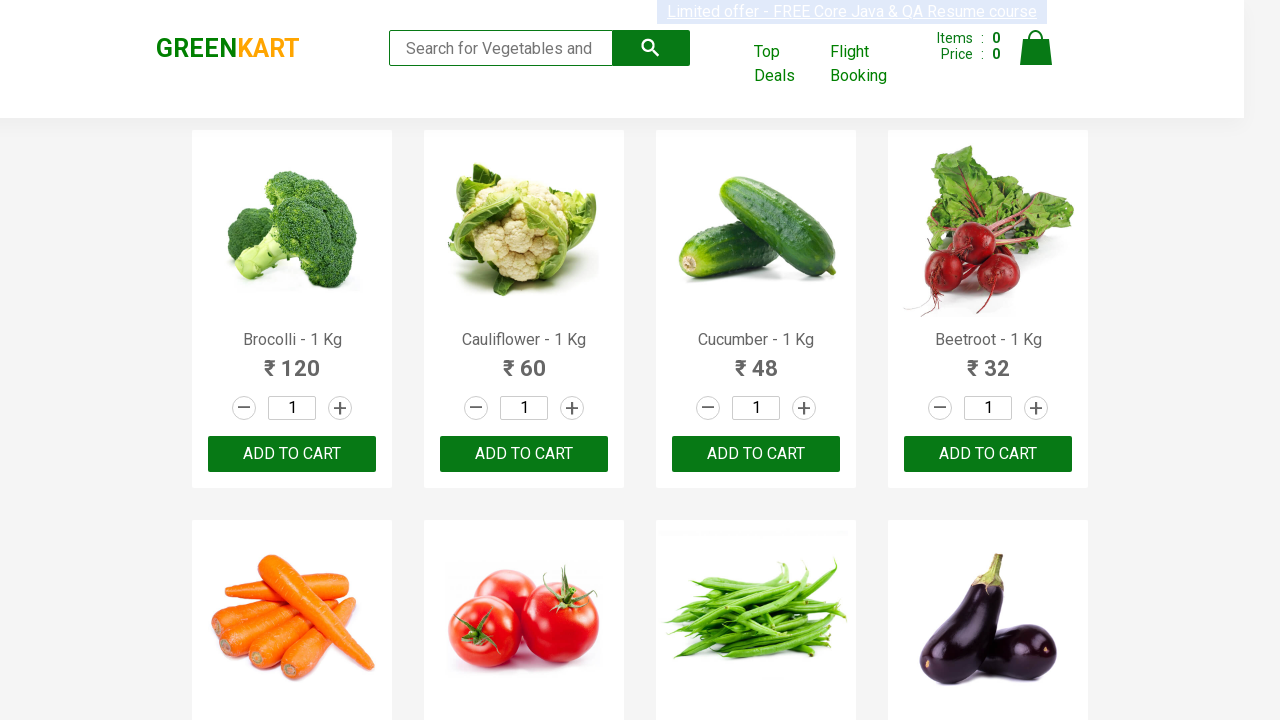

Waited for product names to load
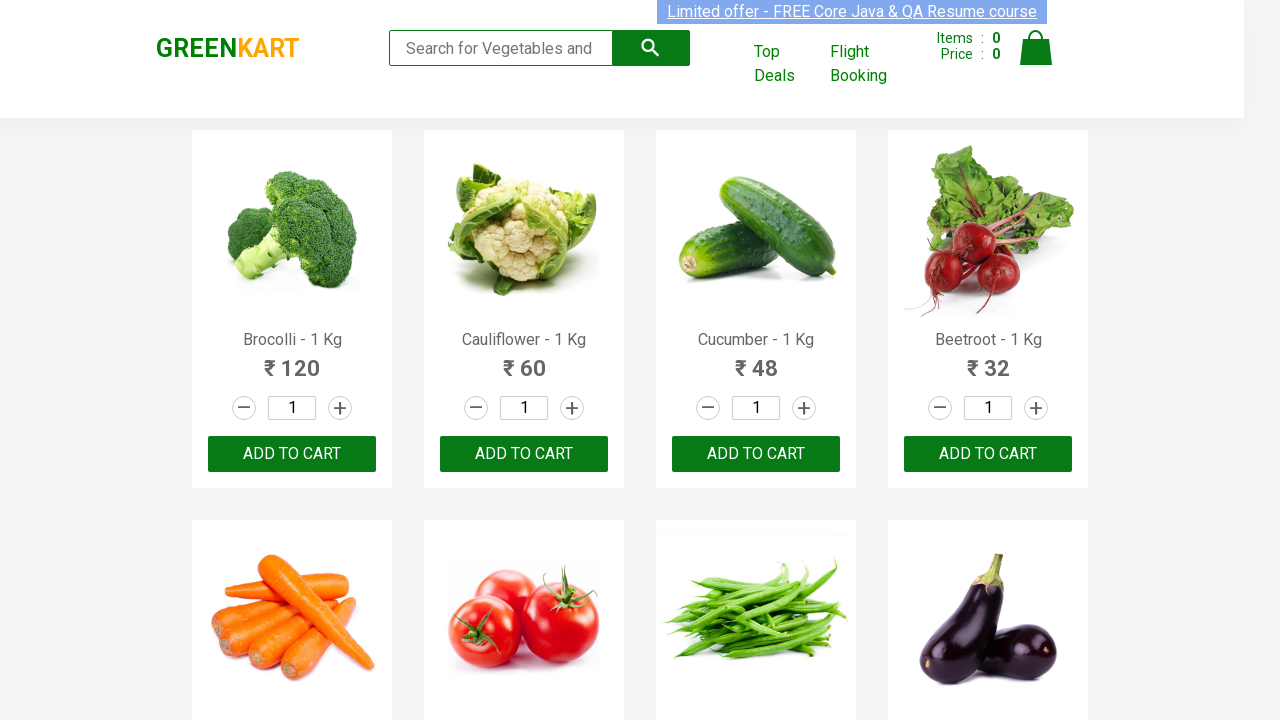

Retrieved all product name elements
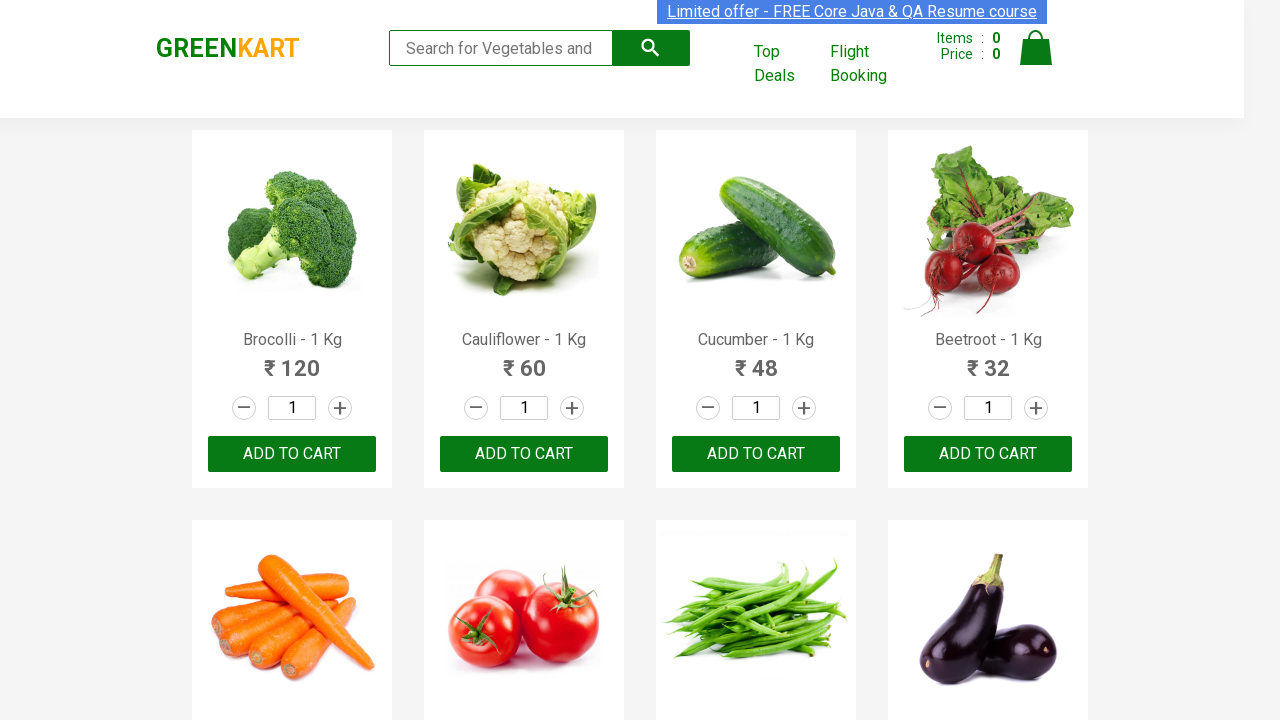

Retrieved product name: Brocolli - 1 Kg
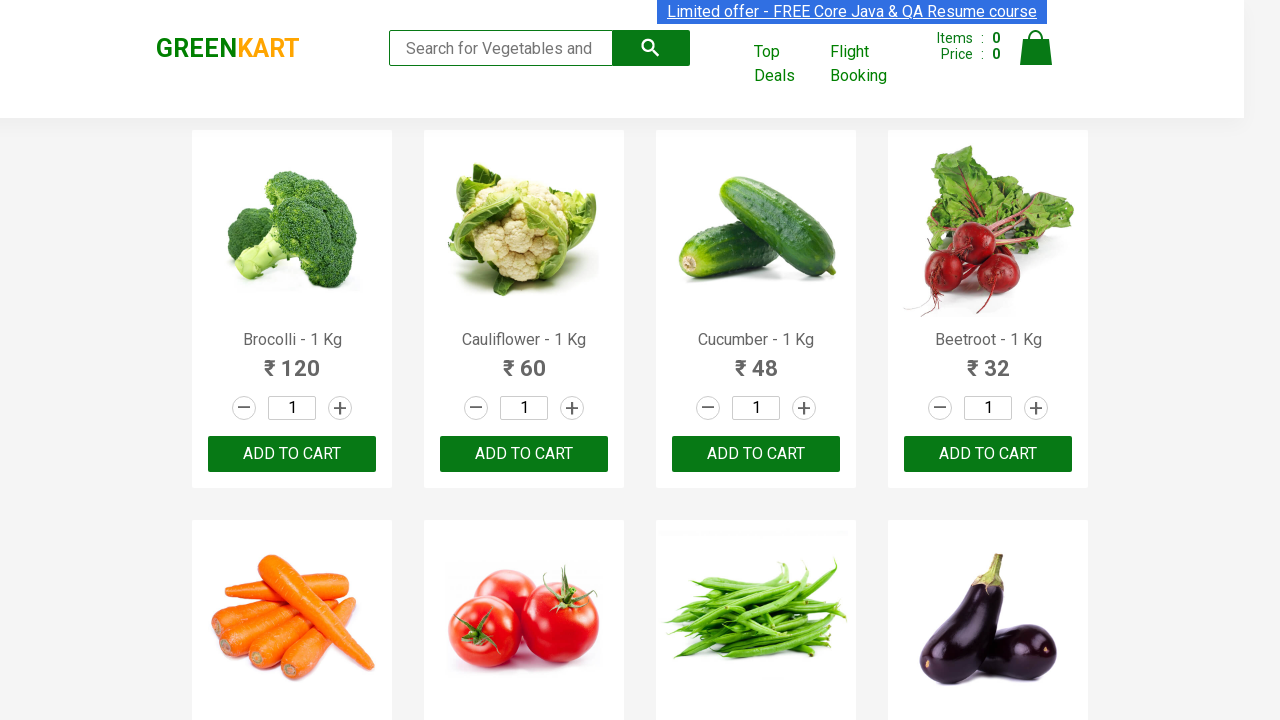

Retrieved product name: Cauliflower - 1 Kg
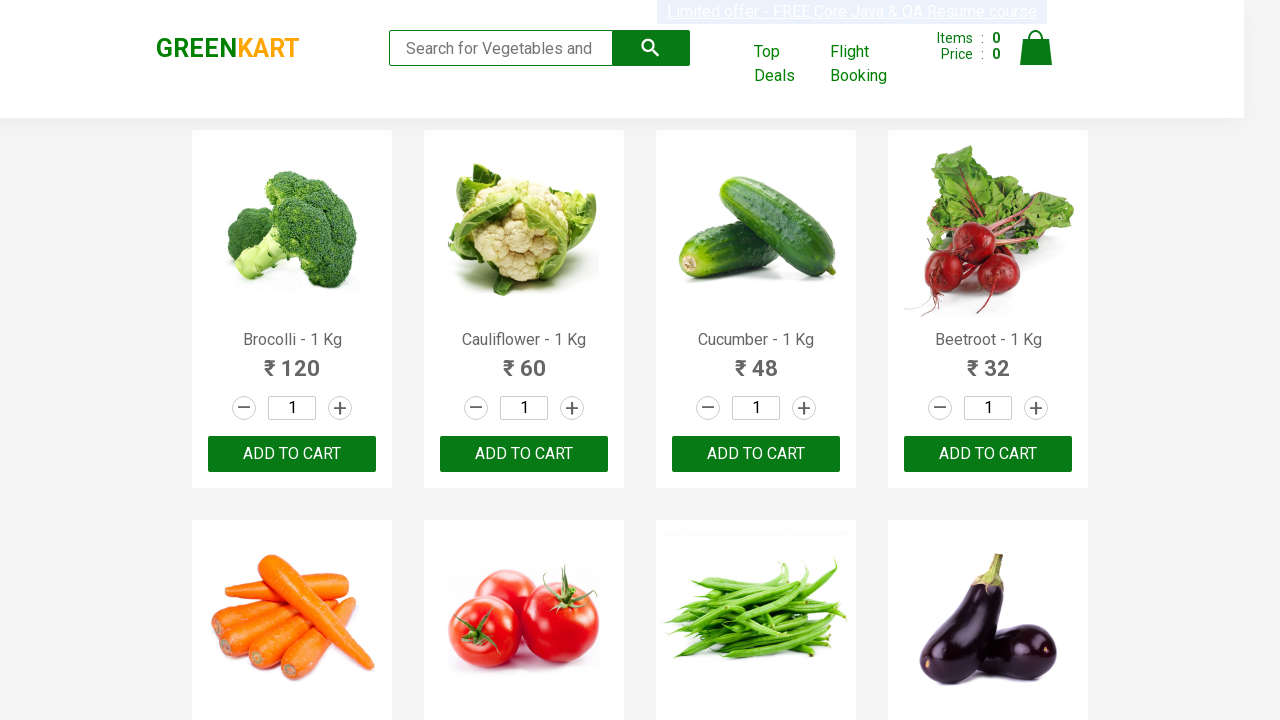

Retrieved product name: Cucumber - 1 Kg
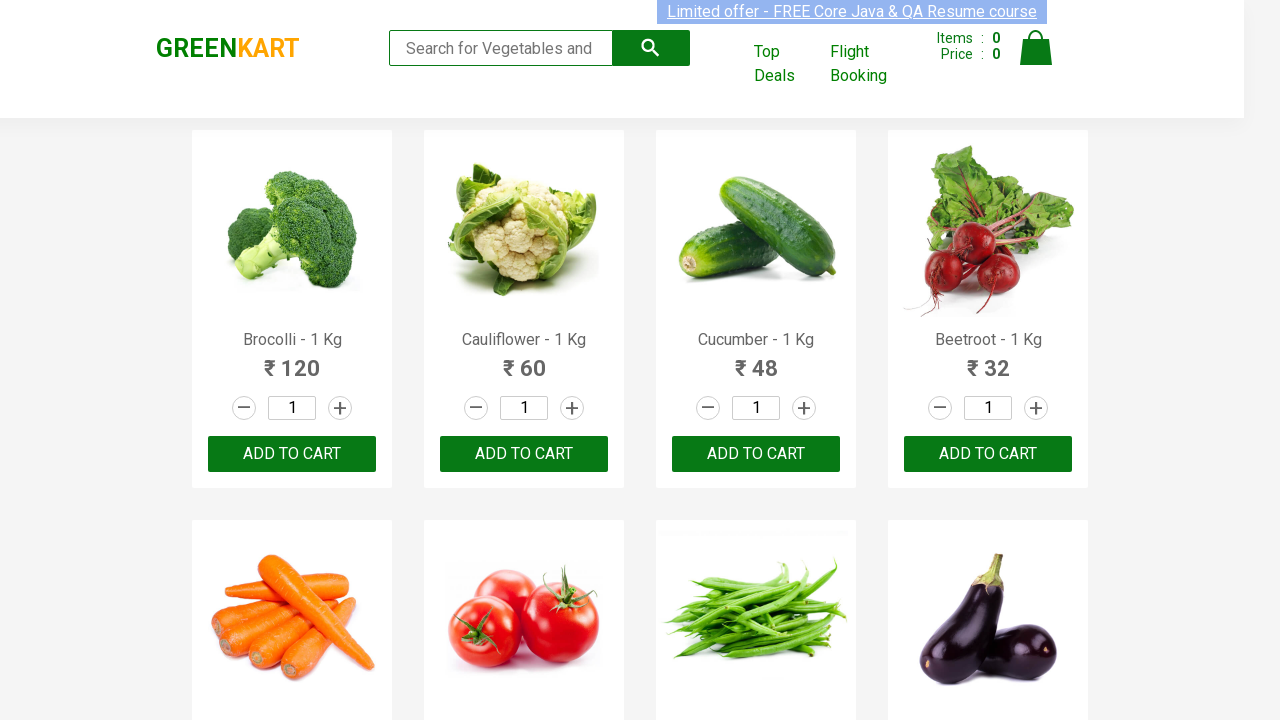

Clicked ADD TO CART button for product containing 'Cucumber' at (756, 454) on xpath=//button[text()='ADD TO CART'] >> nth=2
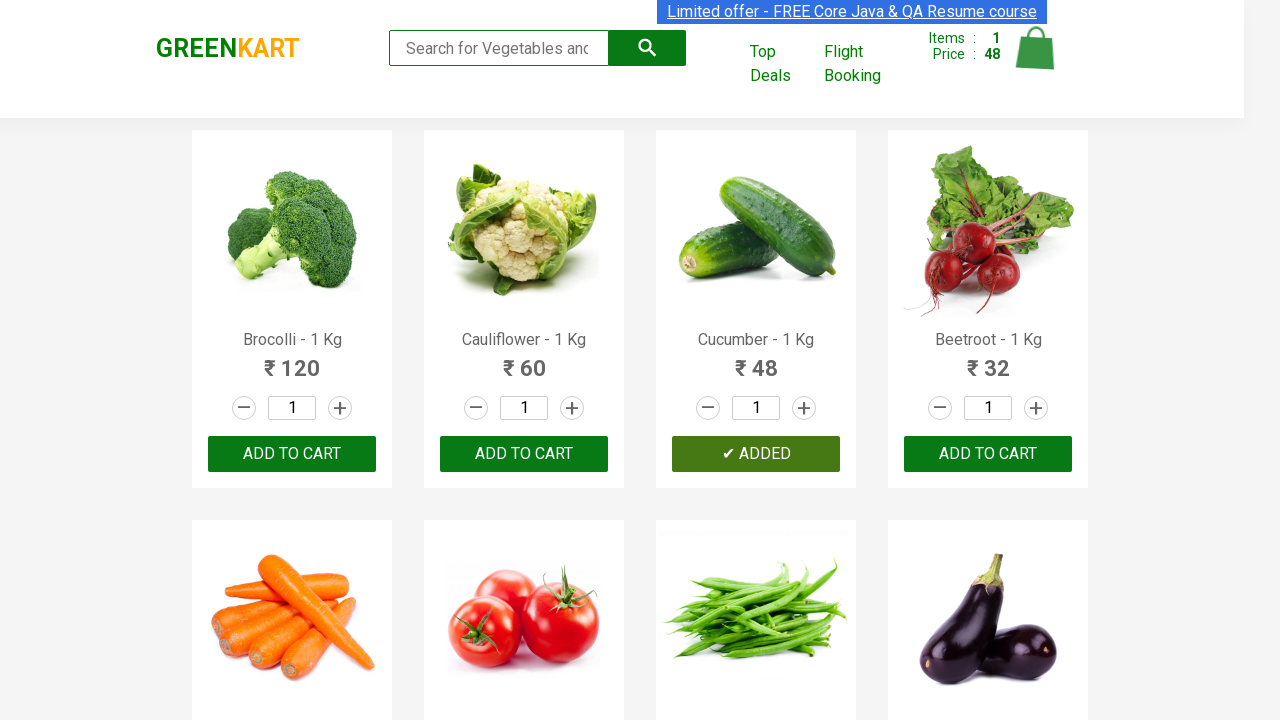

Waited 500ms for cart to update
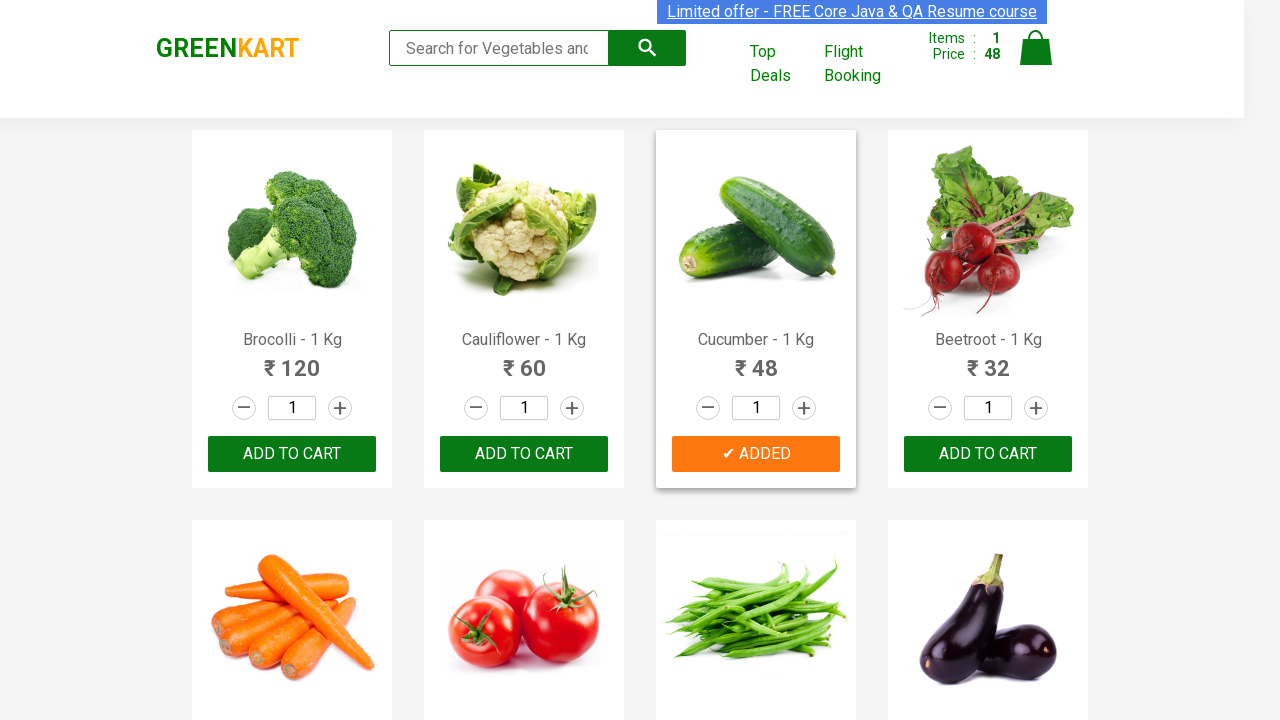

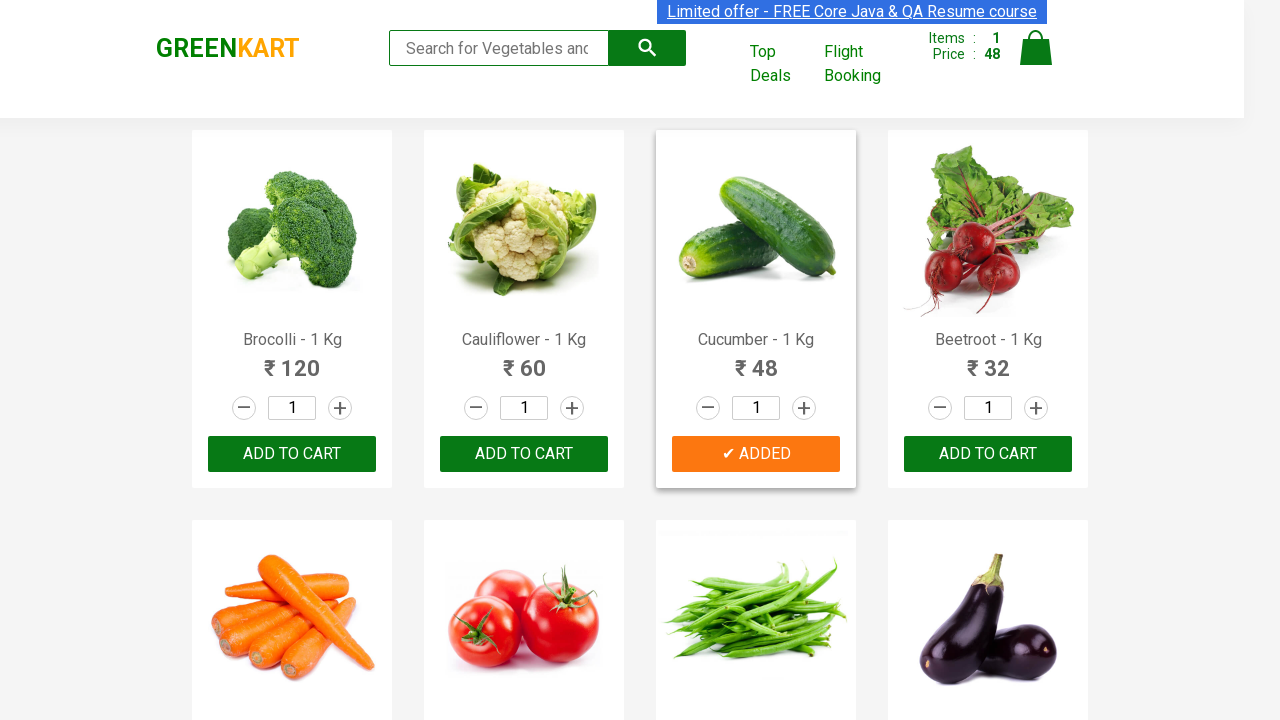